Tests element visibility and interaction on an automation practice page by verifying a text element is visible, clicking a hide button, and confirming the element becomes hidden.

Starting URL: https://rahulshettyacademy.com/AutomationPractice/

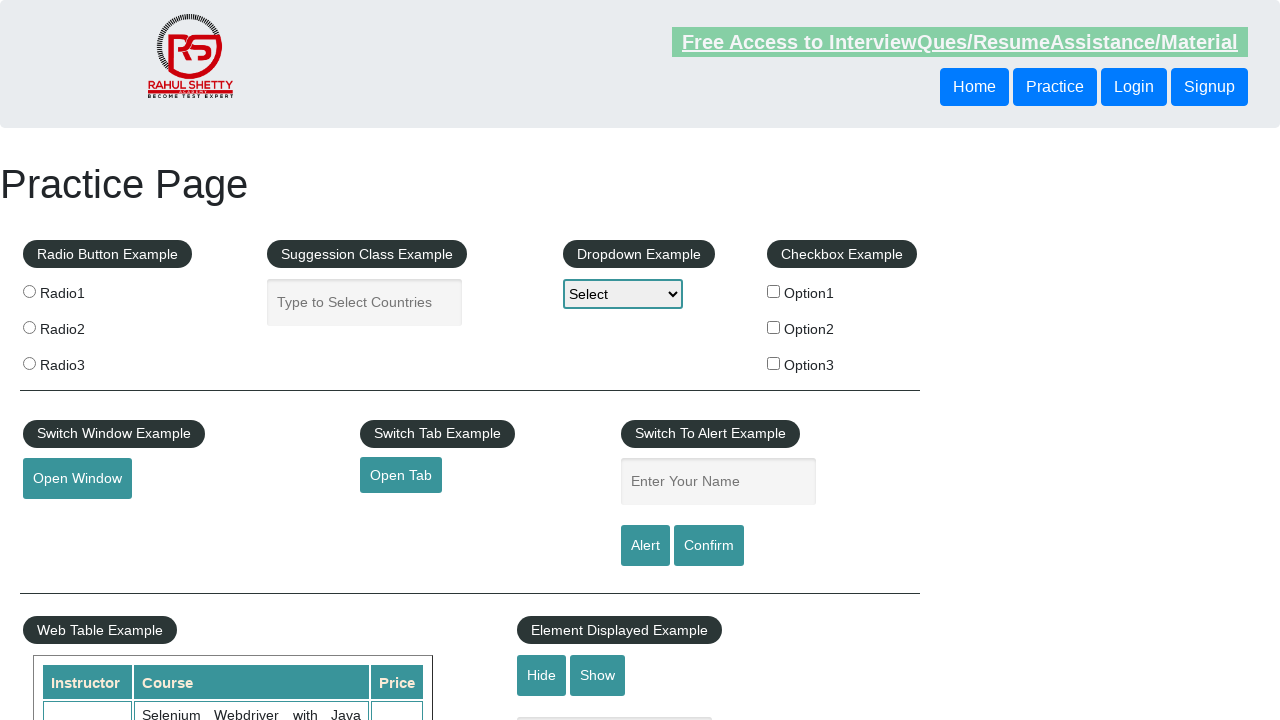

Verified that displayed-text element is visible
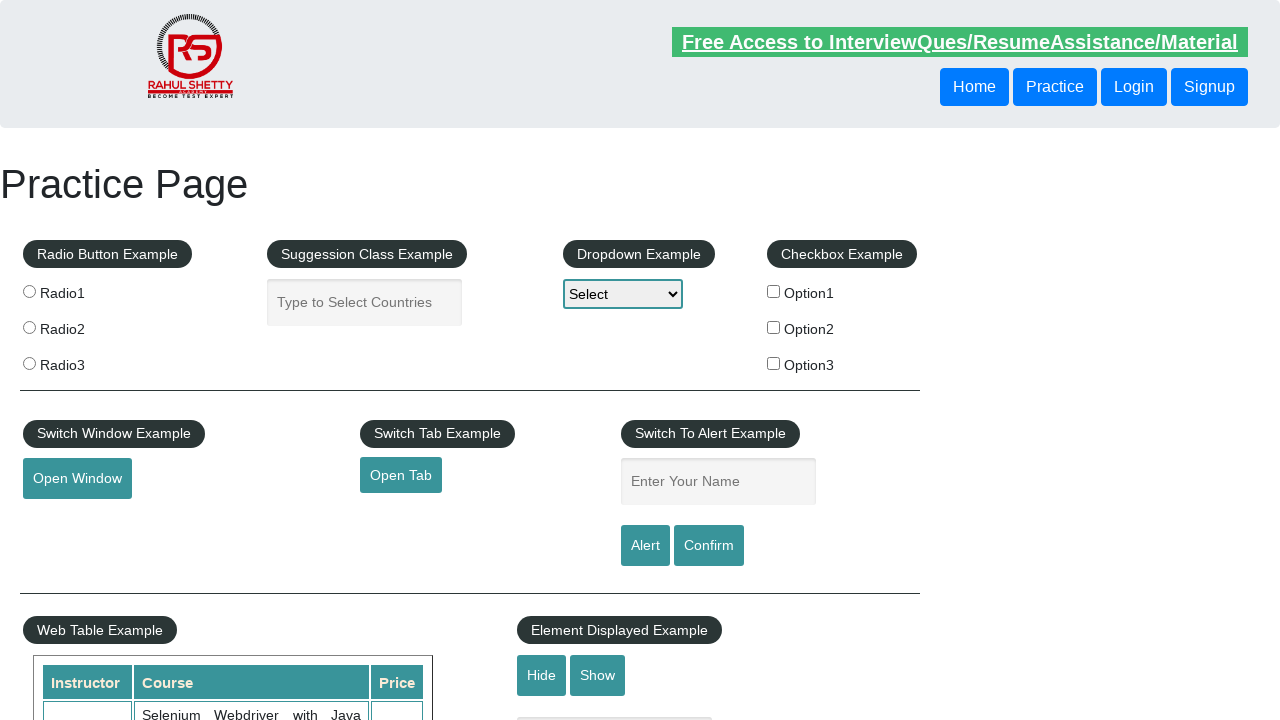

Clicked the hide textbox button at (542, 675) on #hide-textbox
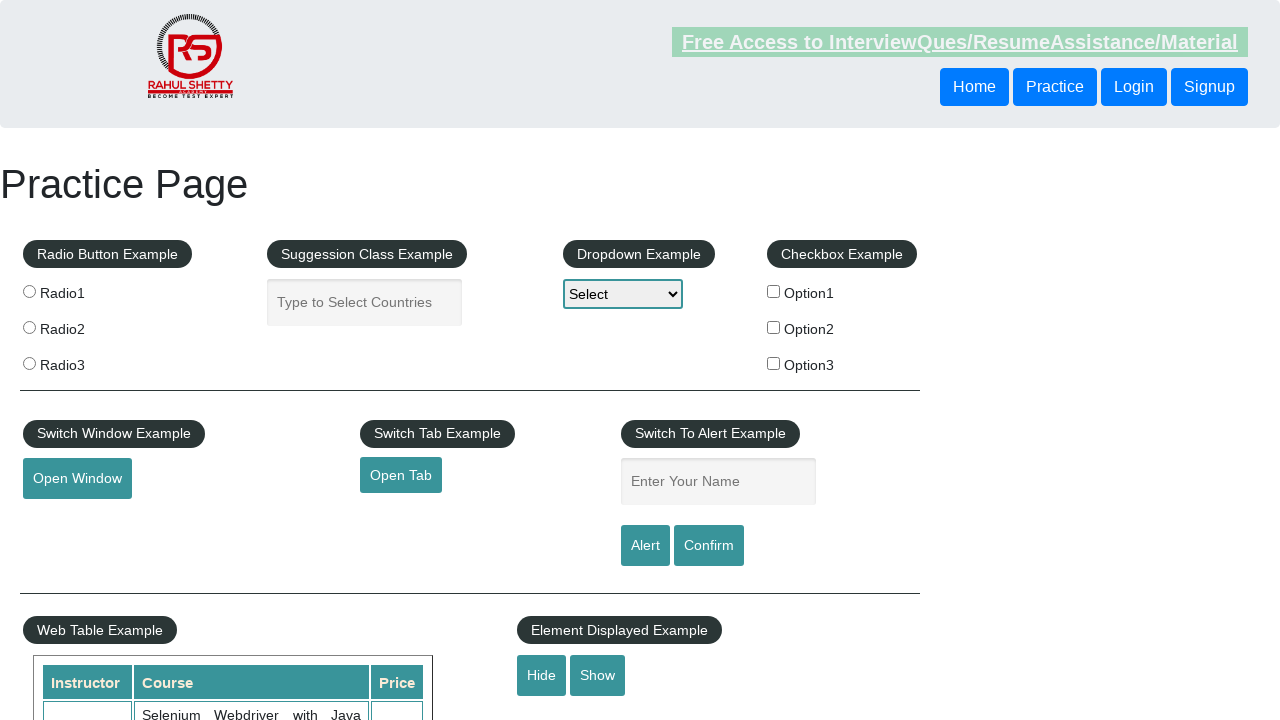

Verified that displayed-text element is now hidden
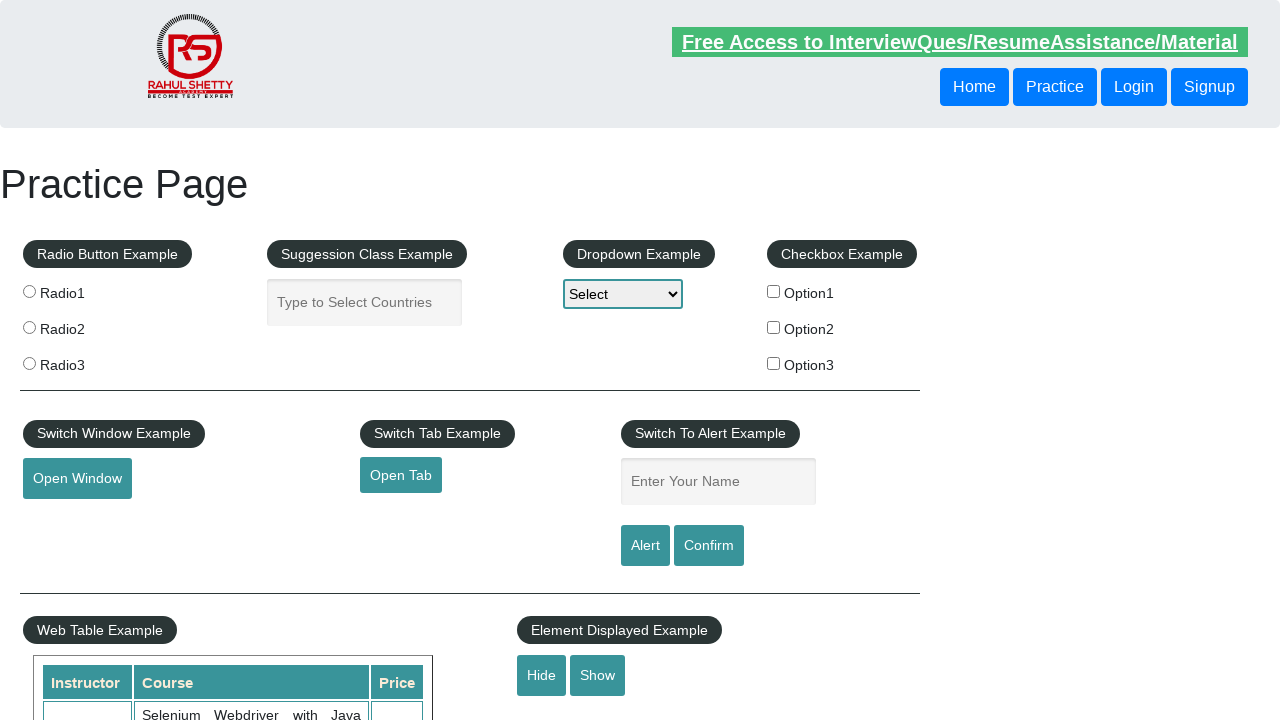

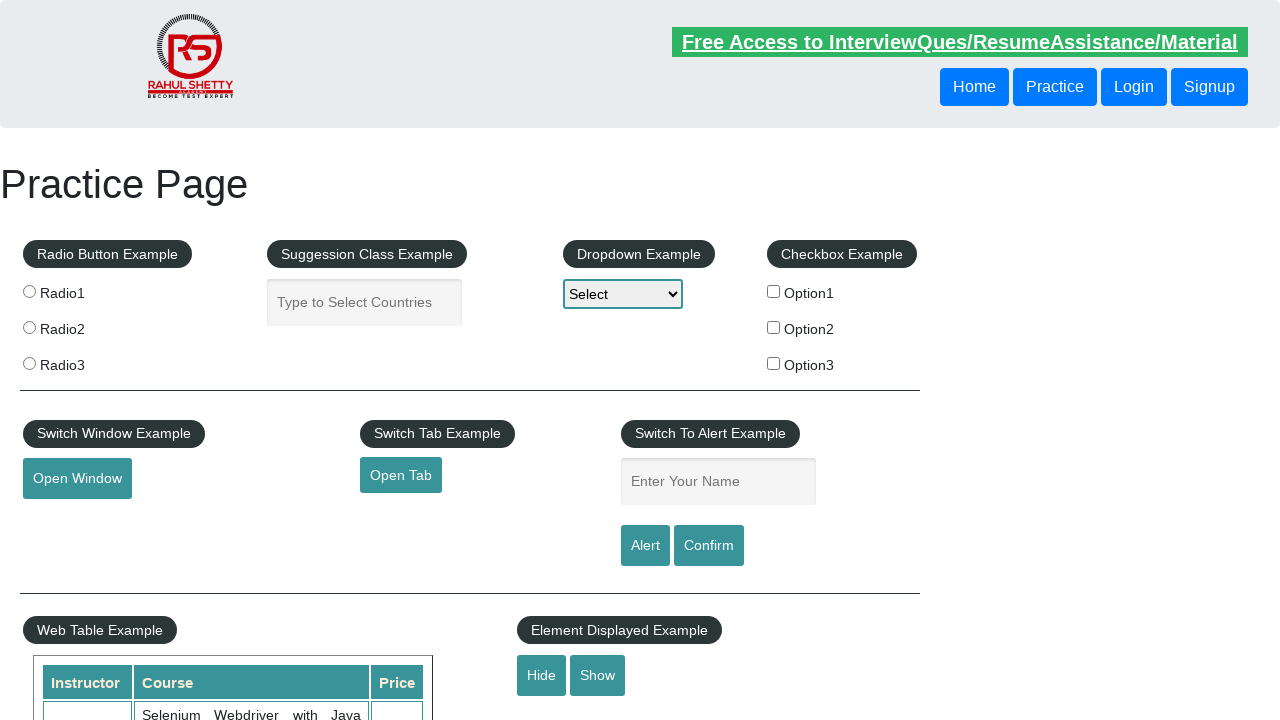